Tests the visibility of a calendar component and waits for loading panel to disappear on a Telerik demo page

Starting URL: https://demos.telerik.com/aspnet-ajax/ajaxloadingpanel/functionality/explicit-show-hide/defaultcs.aspx

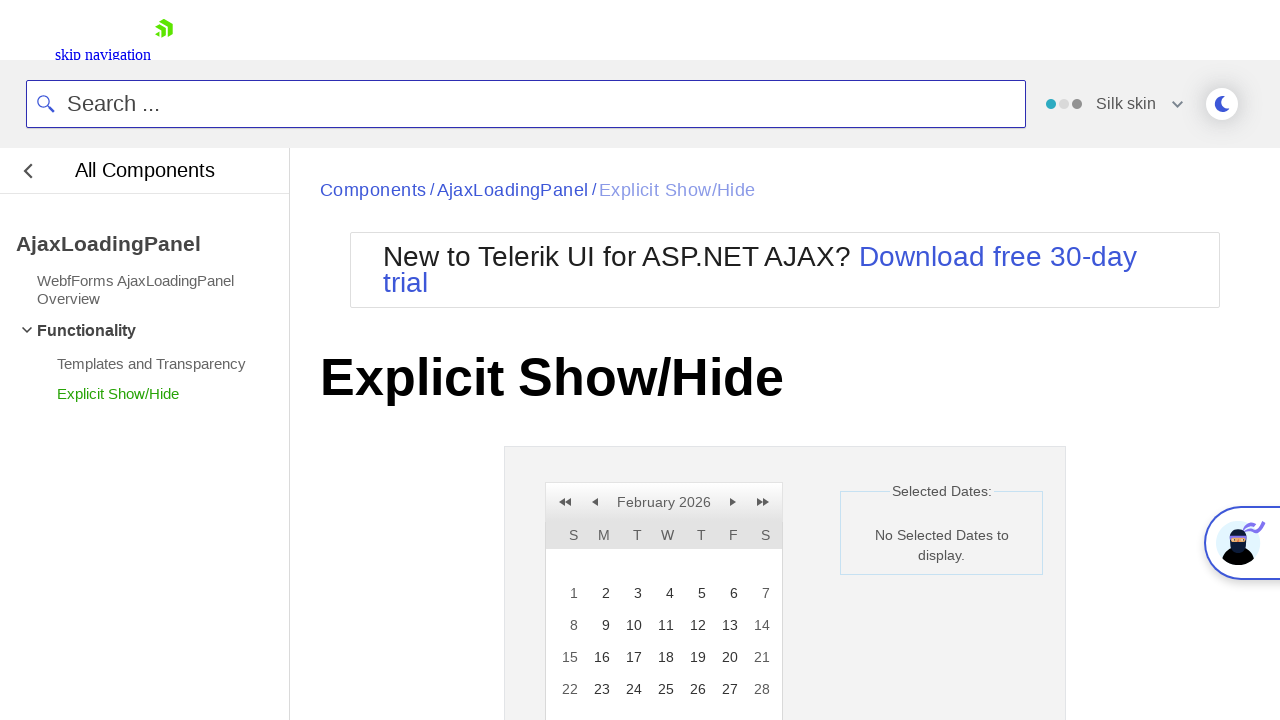

Calendar component became visible
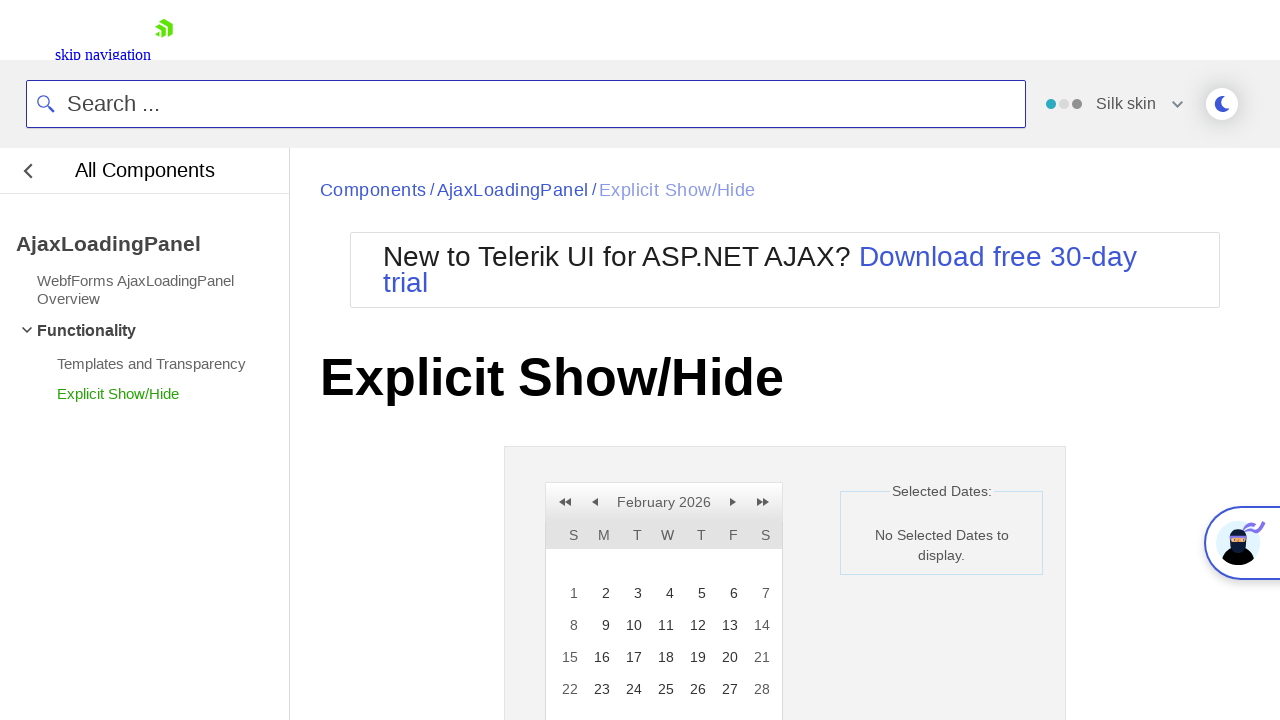

Located calendar element
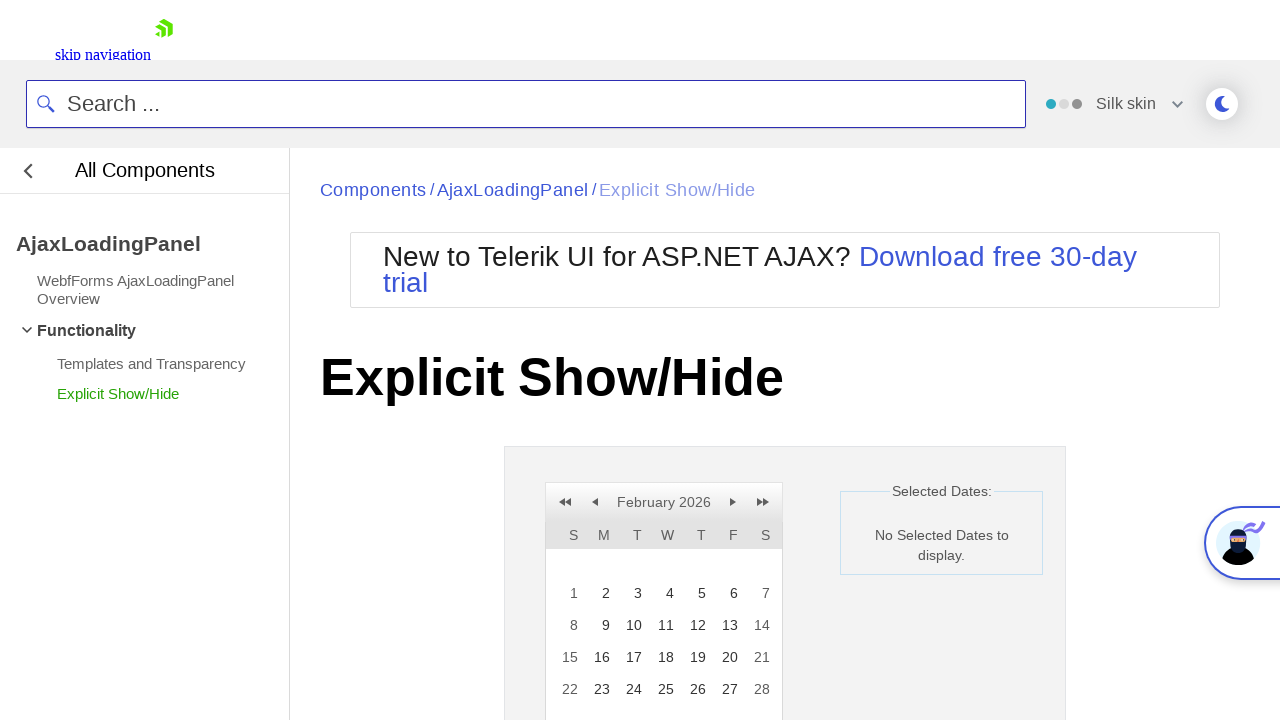

Scrolled calendar into view
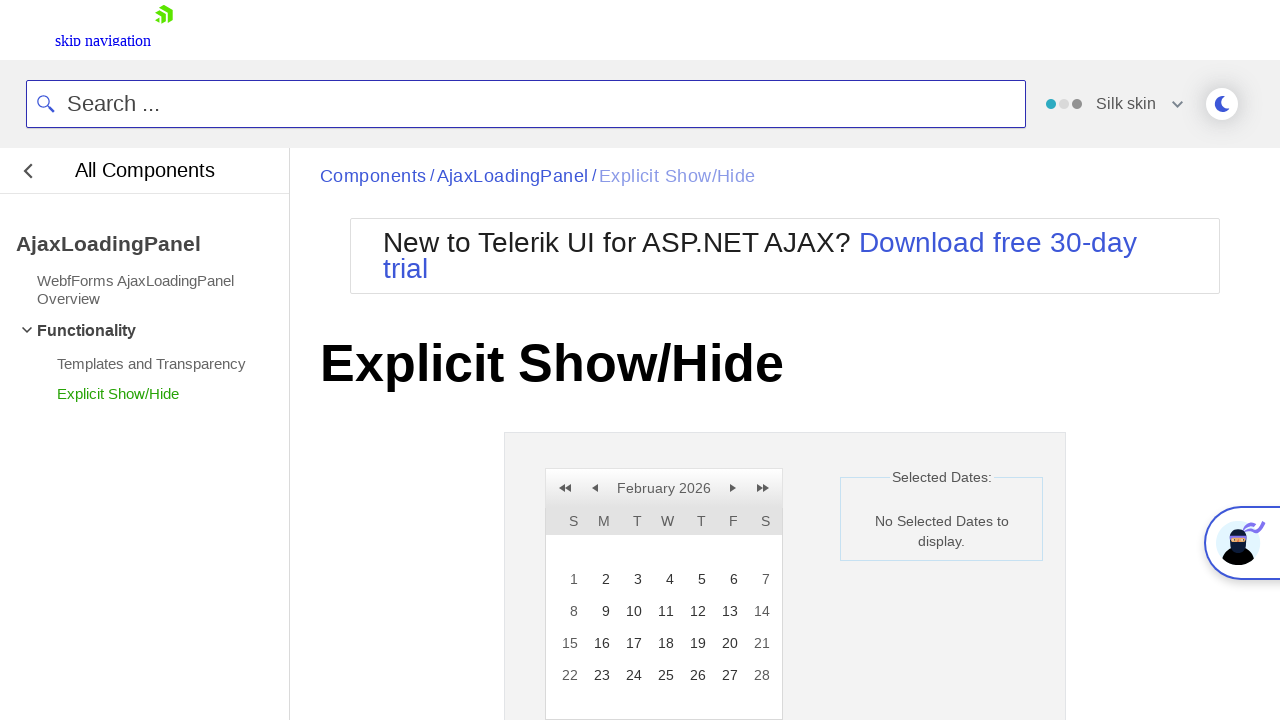

Loading panel disappeared
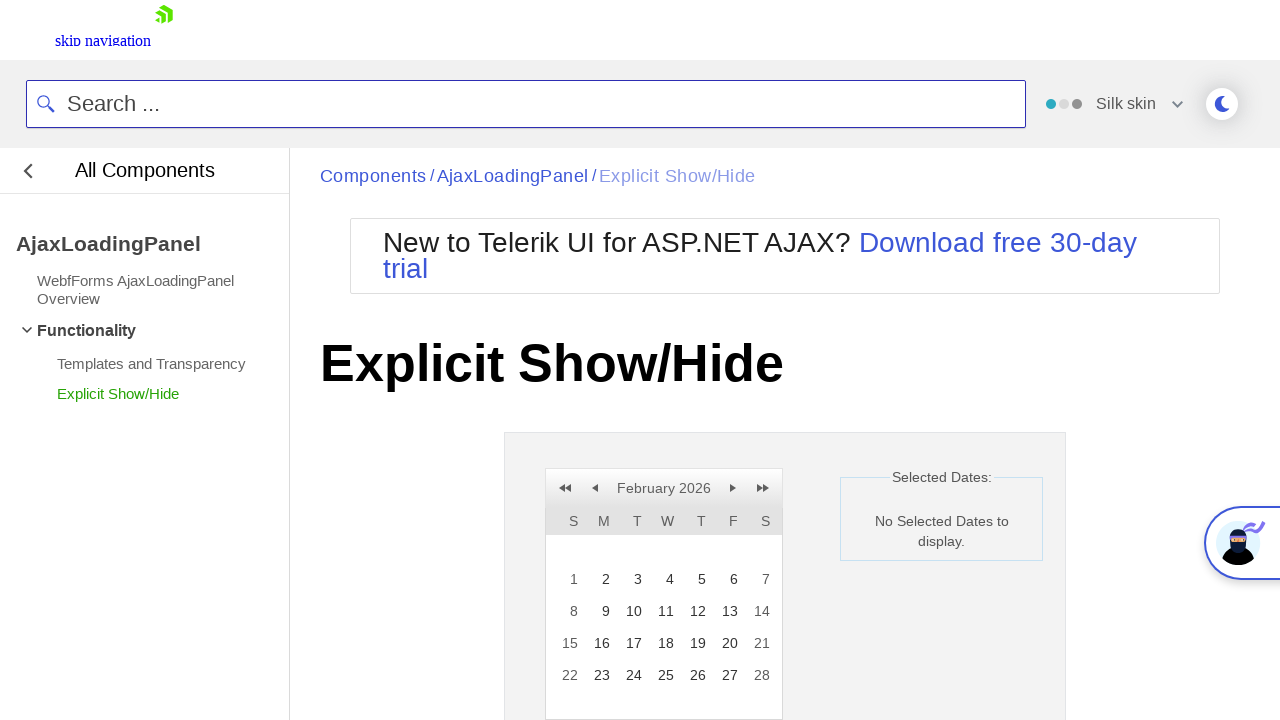

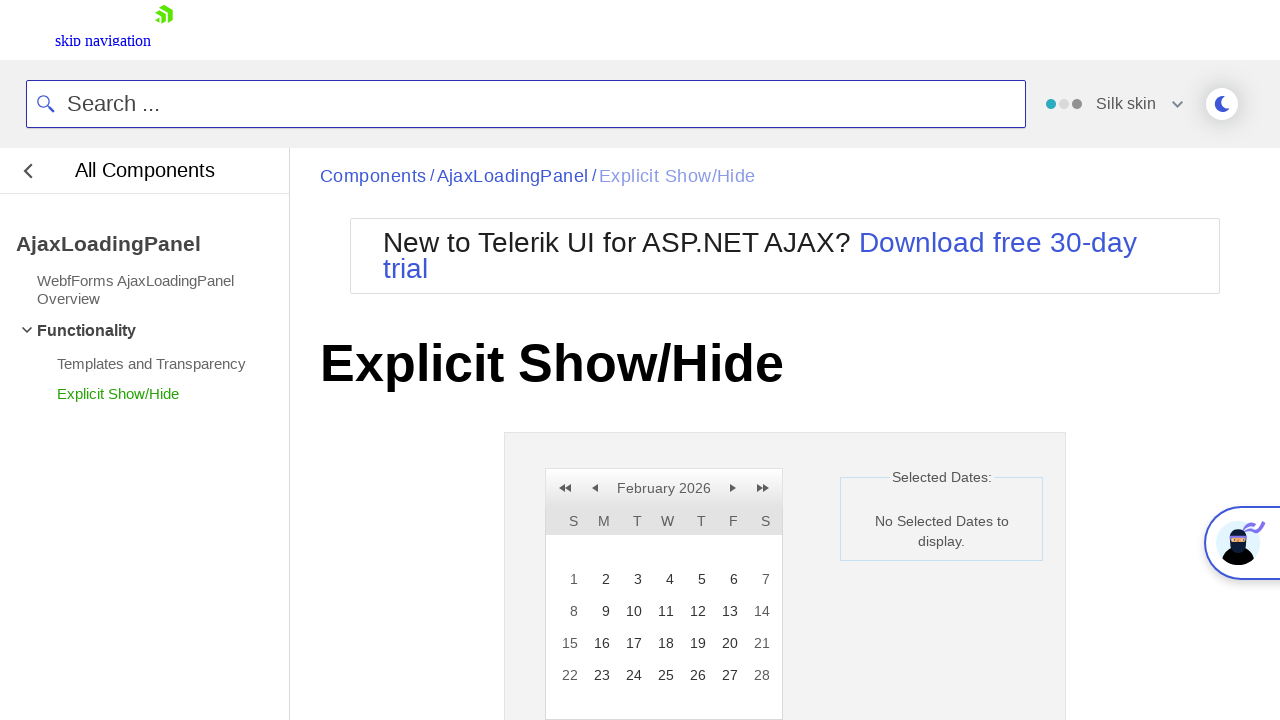